Tests JavaScript alert handling by triggering a confirm dialog and interacting with it

Starting URL: https://rahulshettyacademy.com/AutomationPractice/

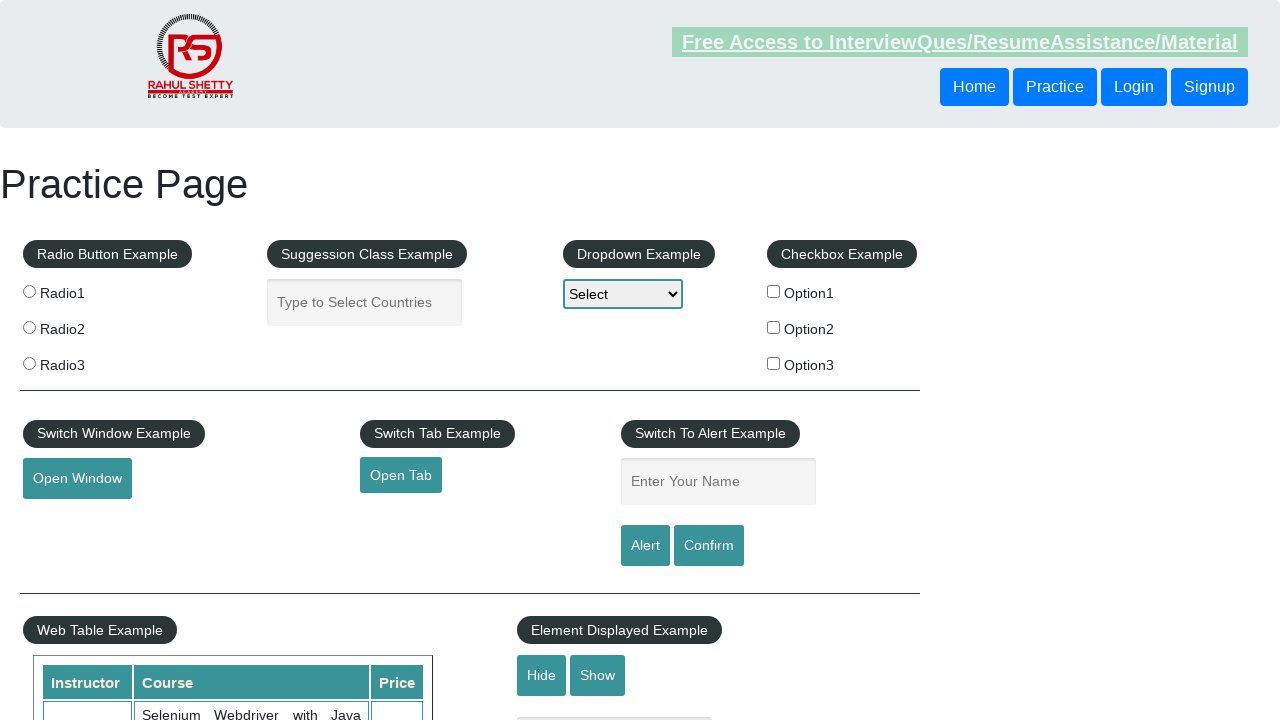

Set up dialog handler to accept alerts
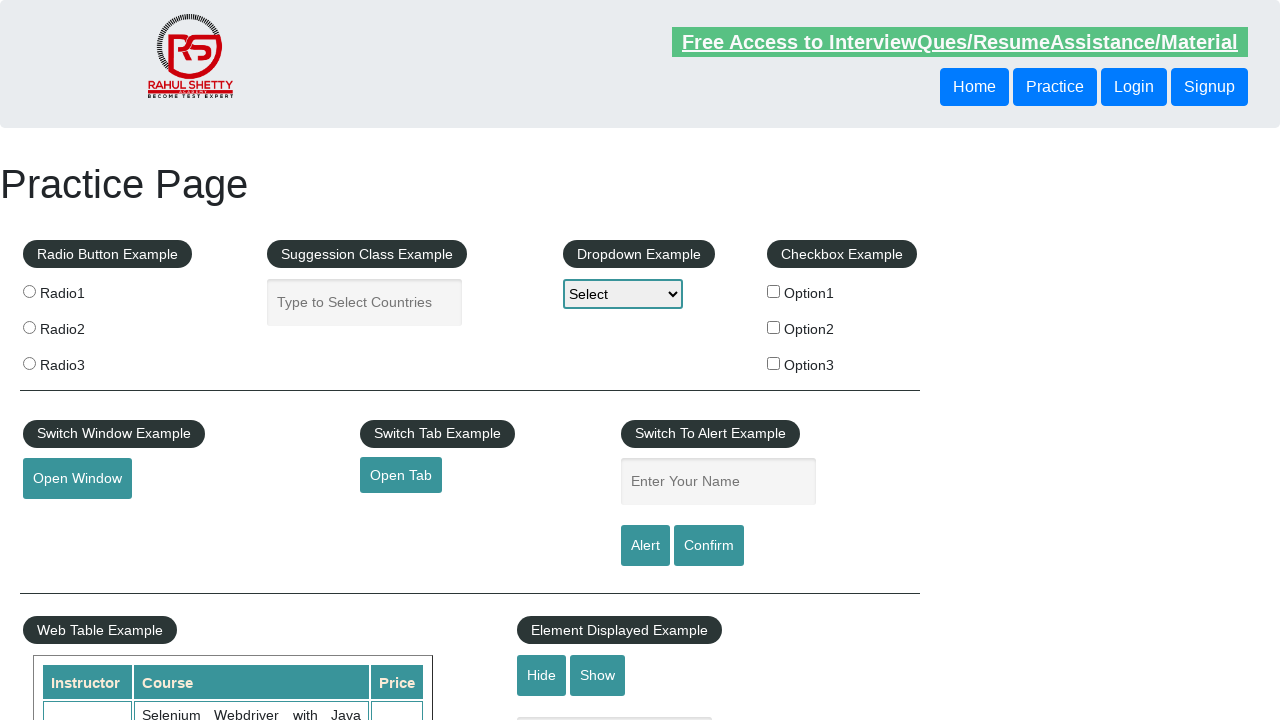

Clicked confirm button to trigger first alert dialog at (709, 546) on #confirmbtn
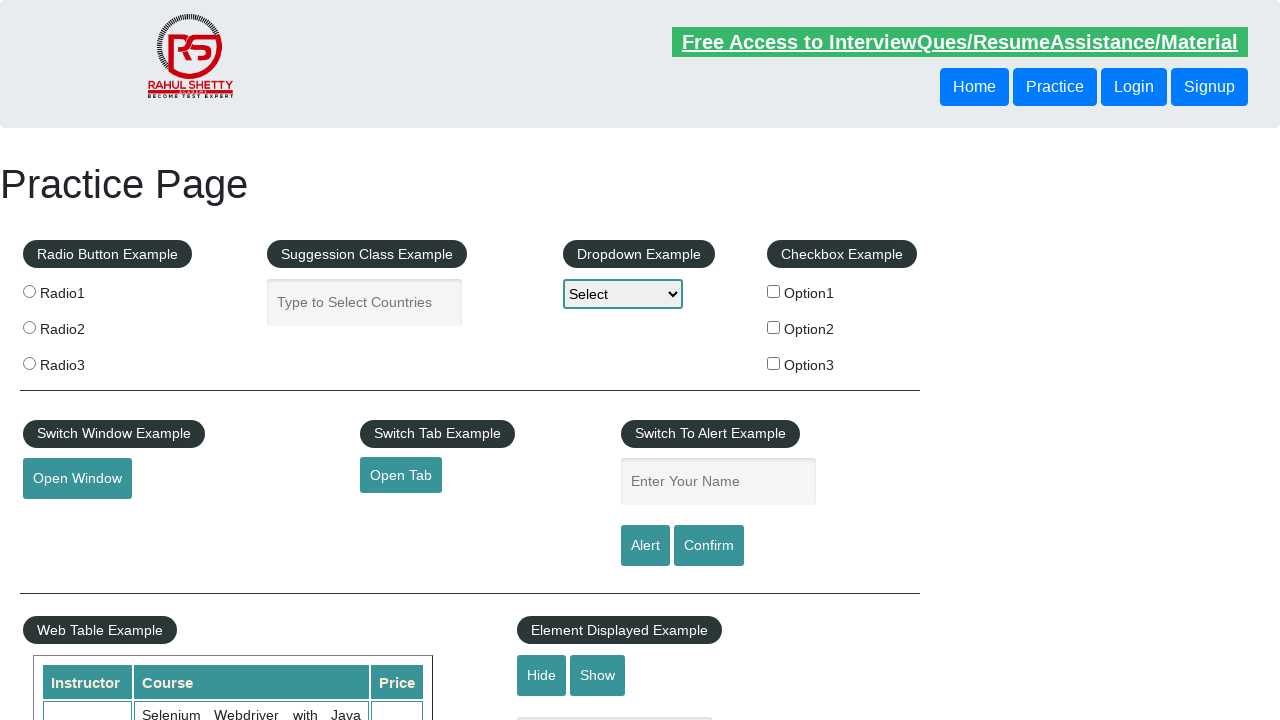

Removed dialog accept handler
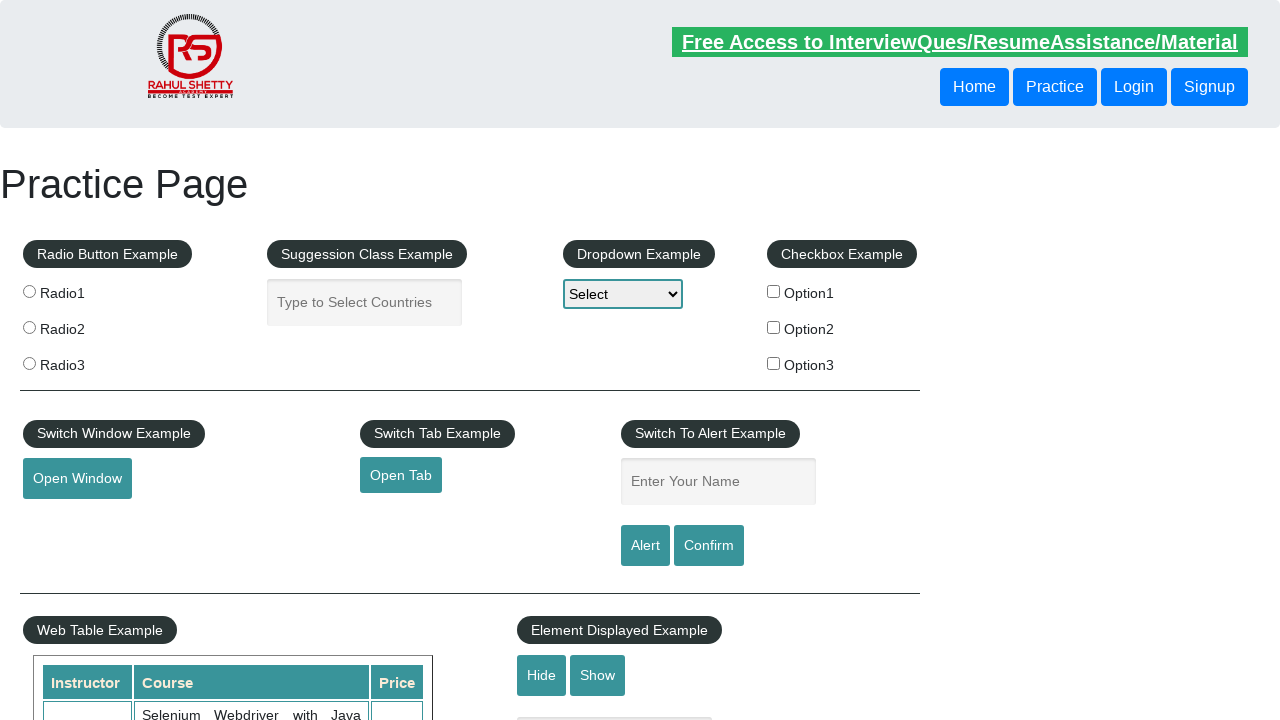

Set up dialog handler to dismiss alerts
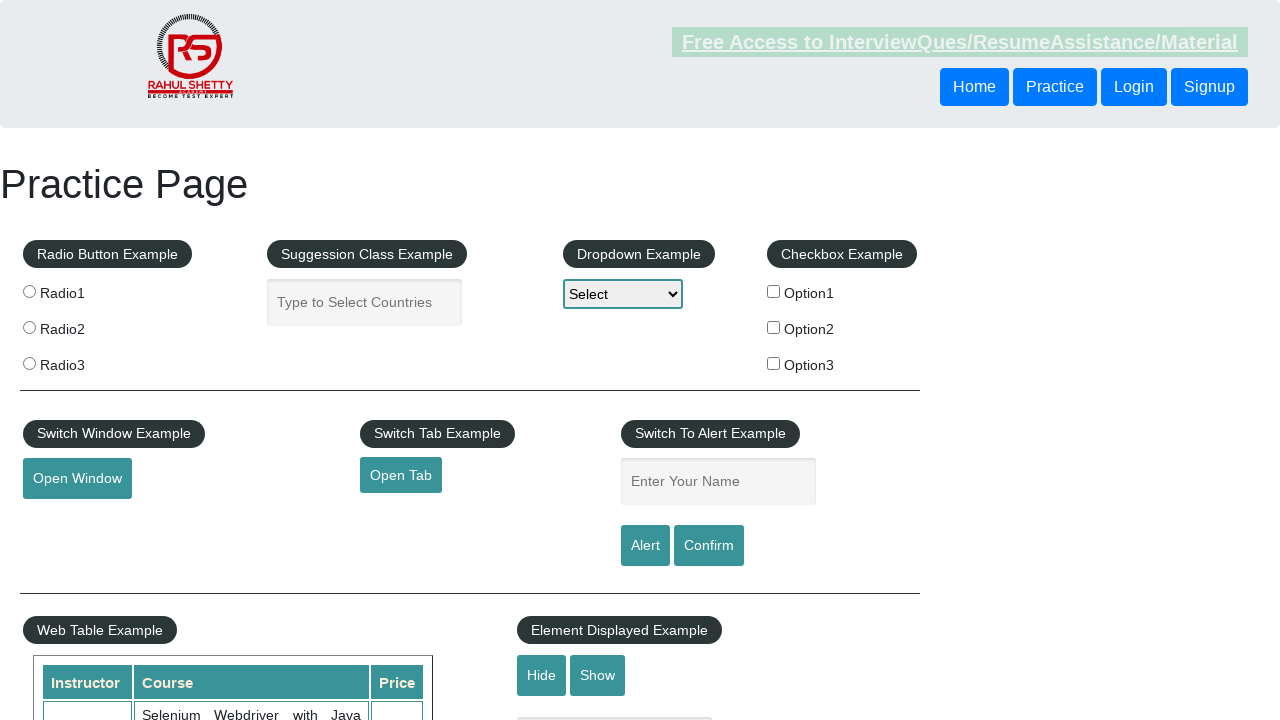

Clicked confirm button to trigger second alert dialog at (709, 546) on #confirmbtn
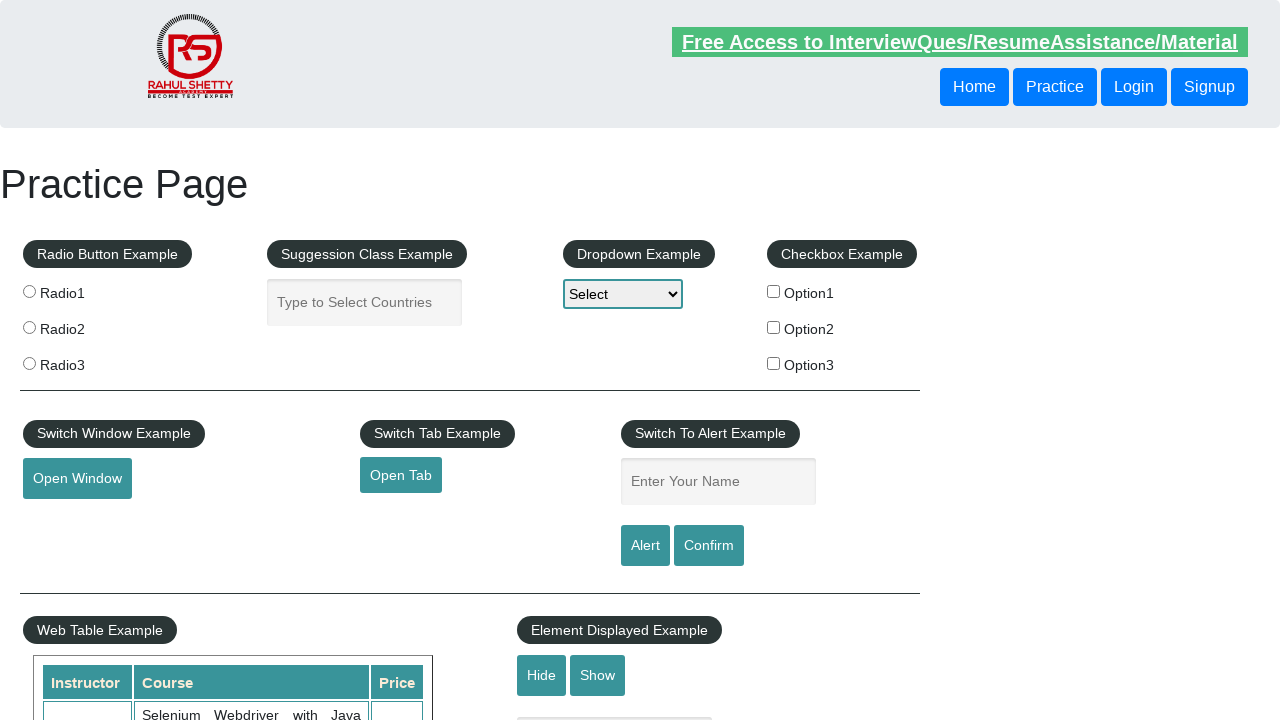

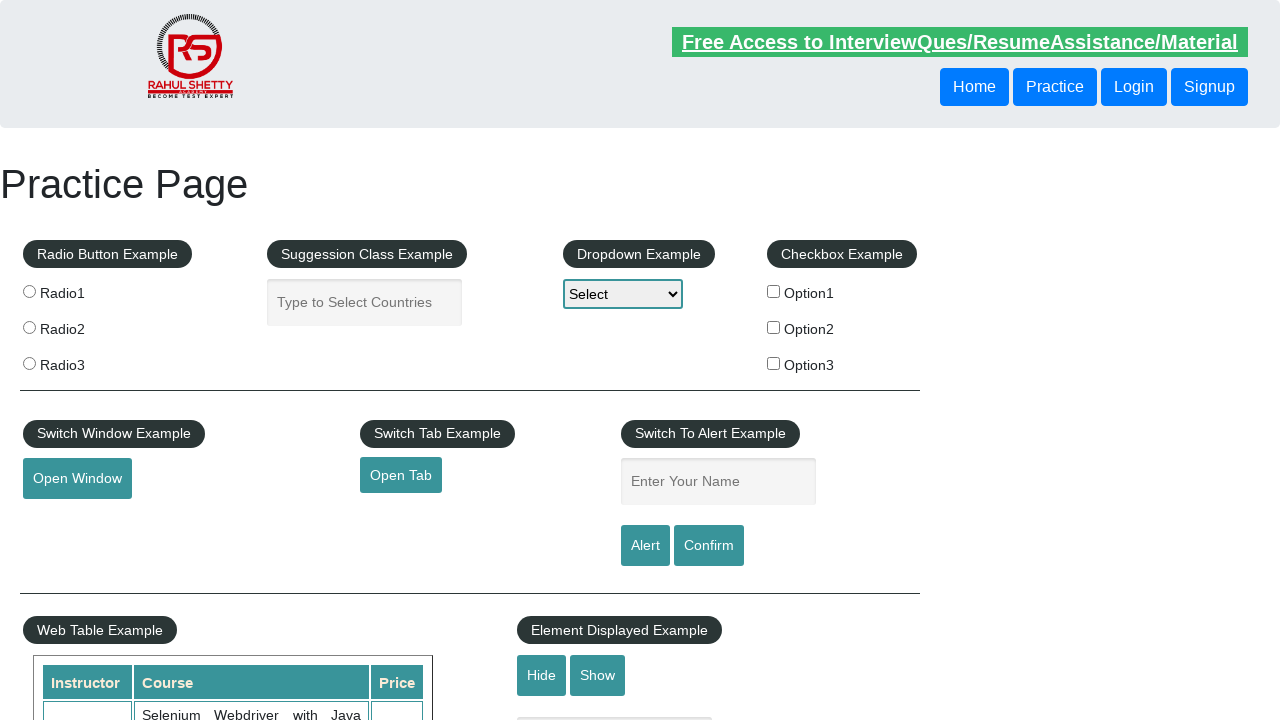